Tests keyboard actions on a key press demonstration page by sending various keyboard keys (ENTER, ESCAPE, BACKSPACE, SPACE) to verify key press functionality.

Starting URL: https://the-internet.herokuapp.com/key_presses

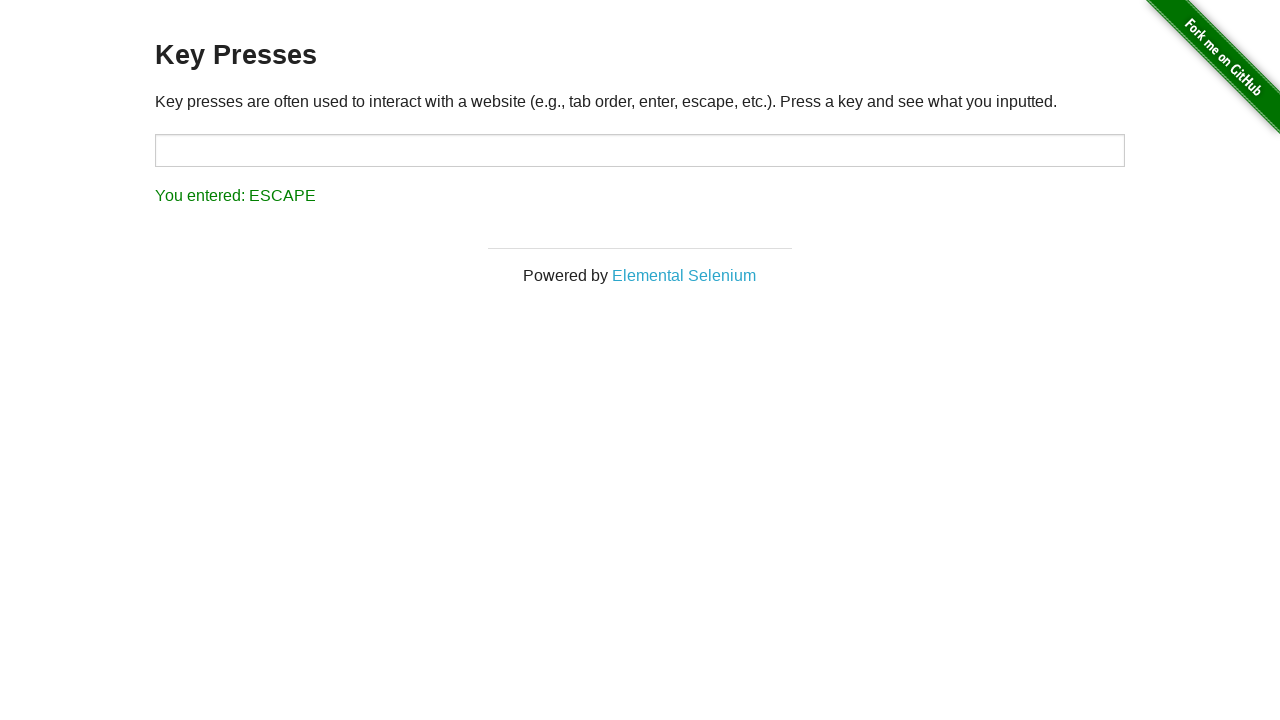

Waited for target input field to load
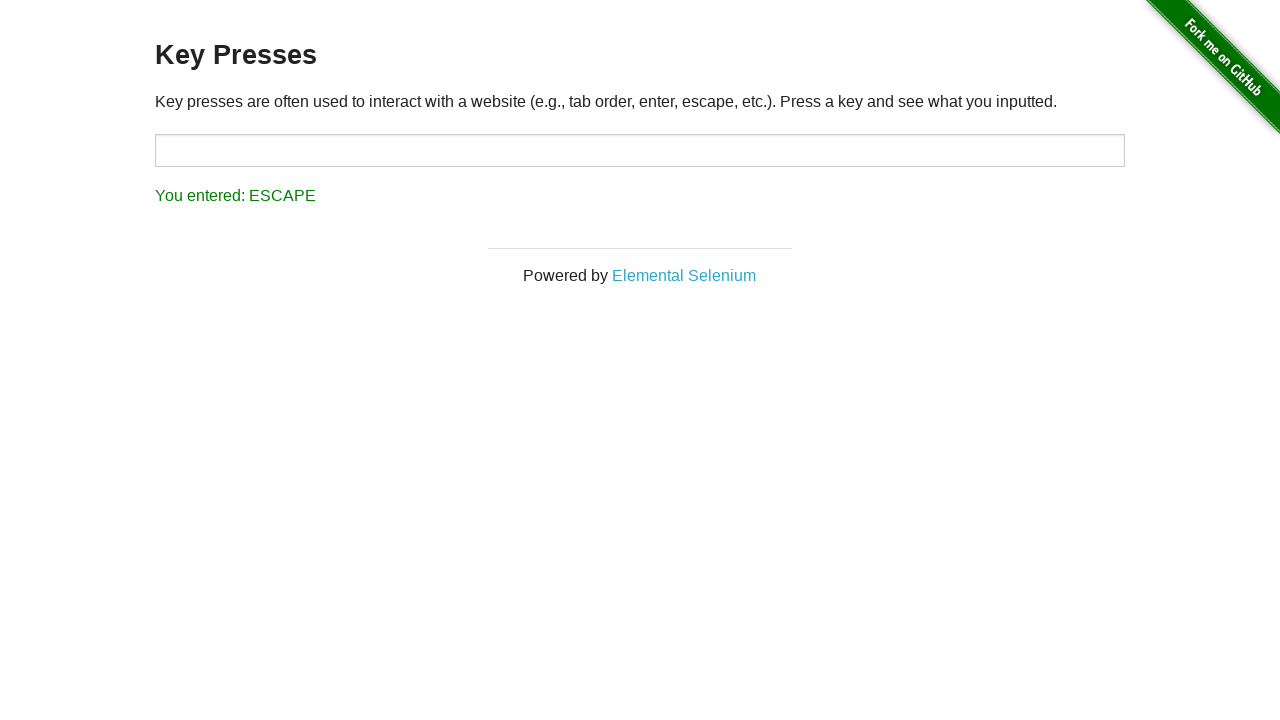

Clicked on target input field to focus at (640, 150) on #target
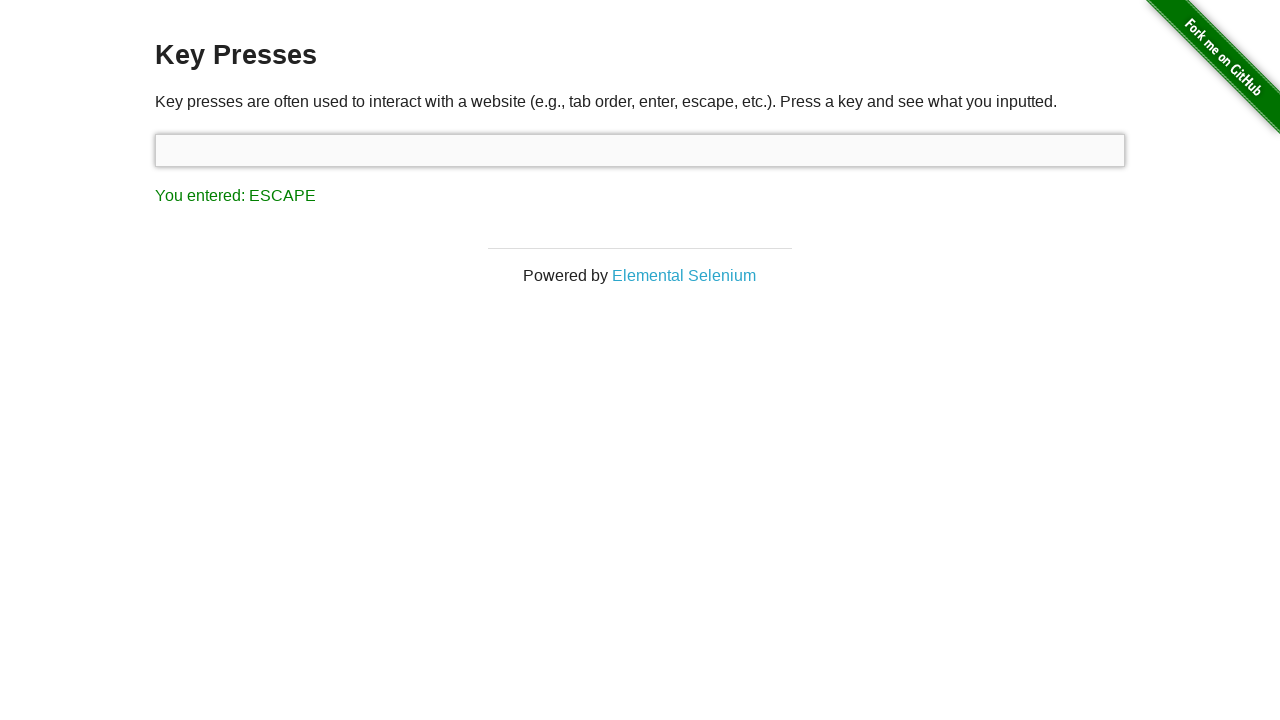

Pressed ENTER key
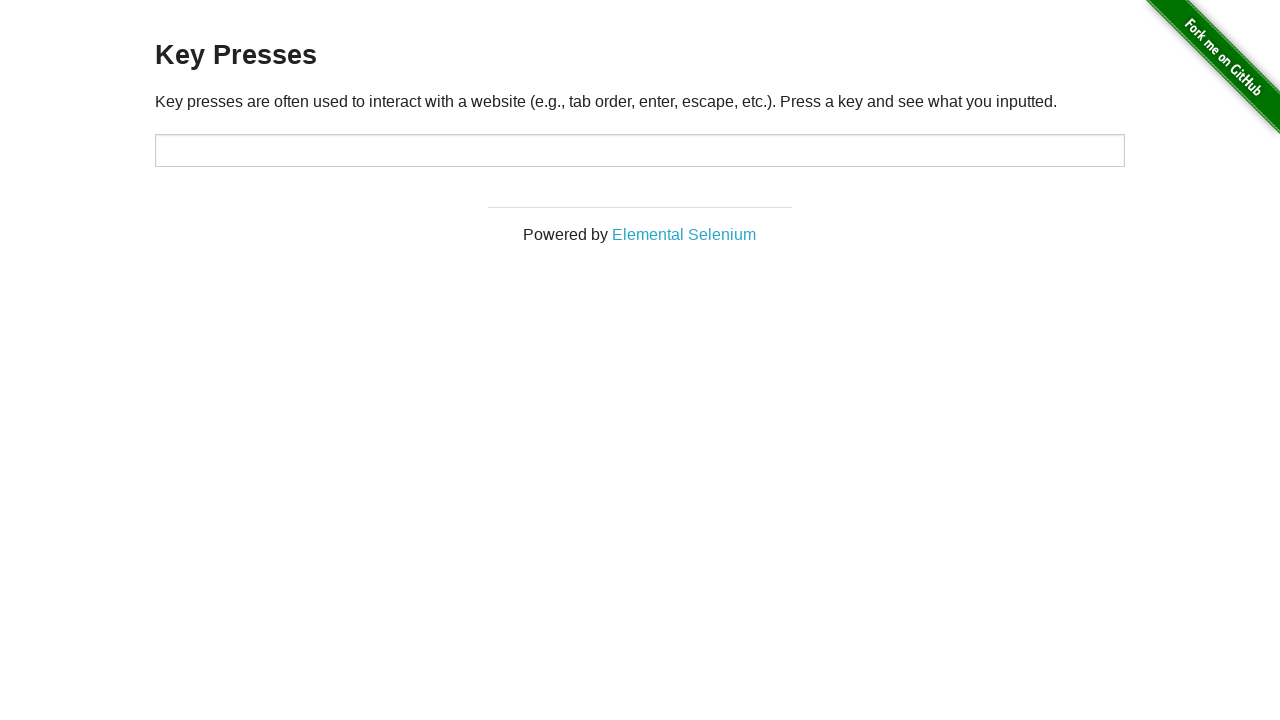

Pressed ESCAPE key
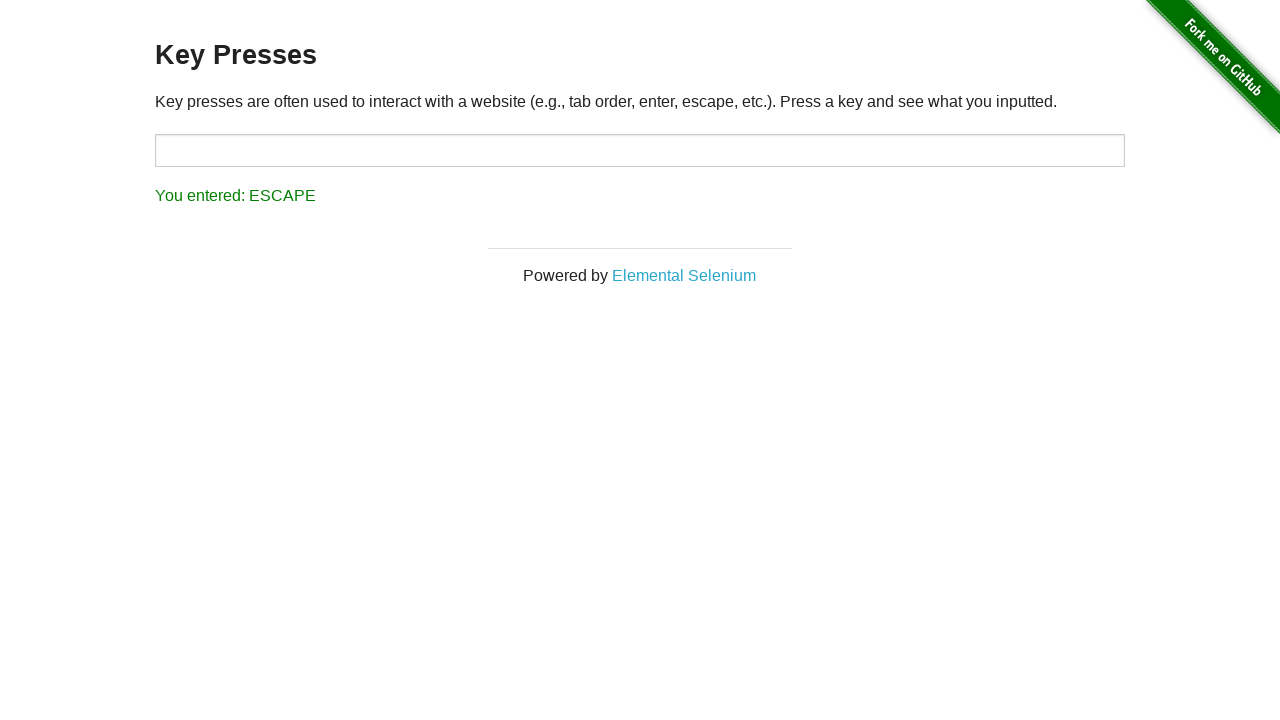

Pressed BACKSPACE key
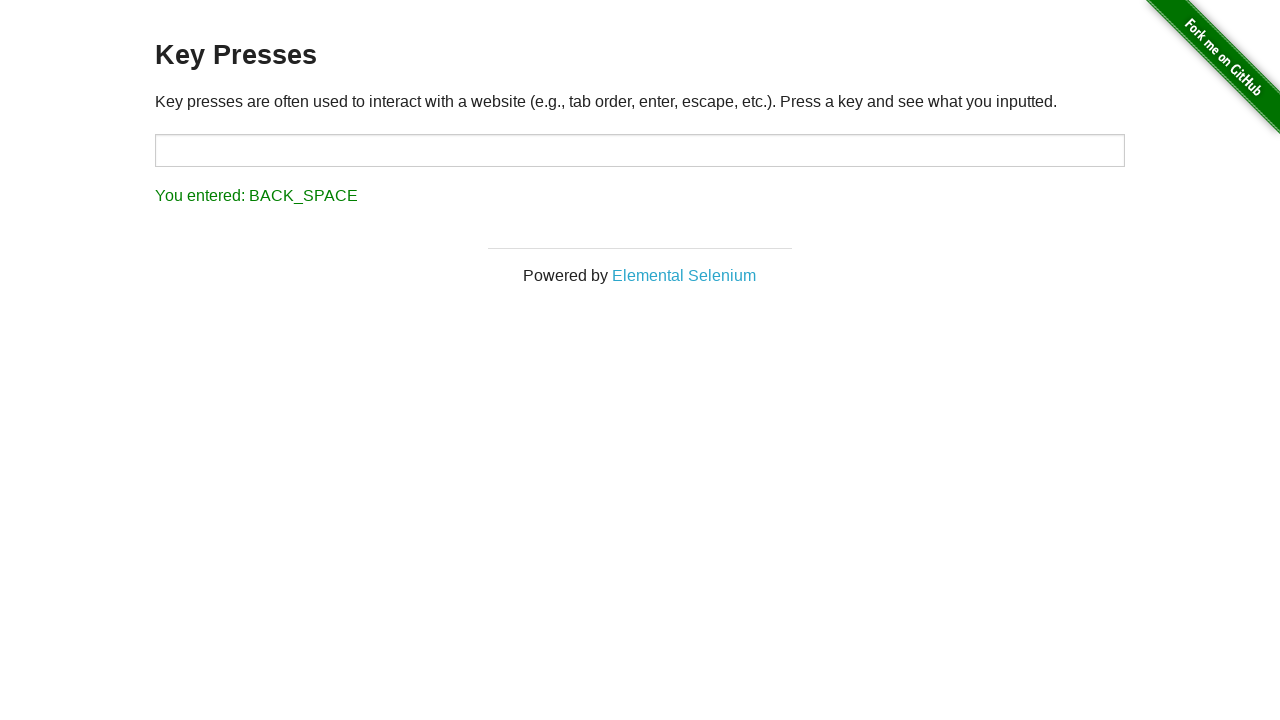

Pressed SPACE key
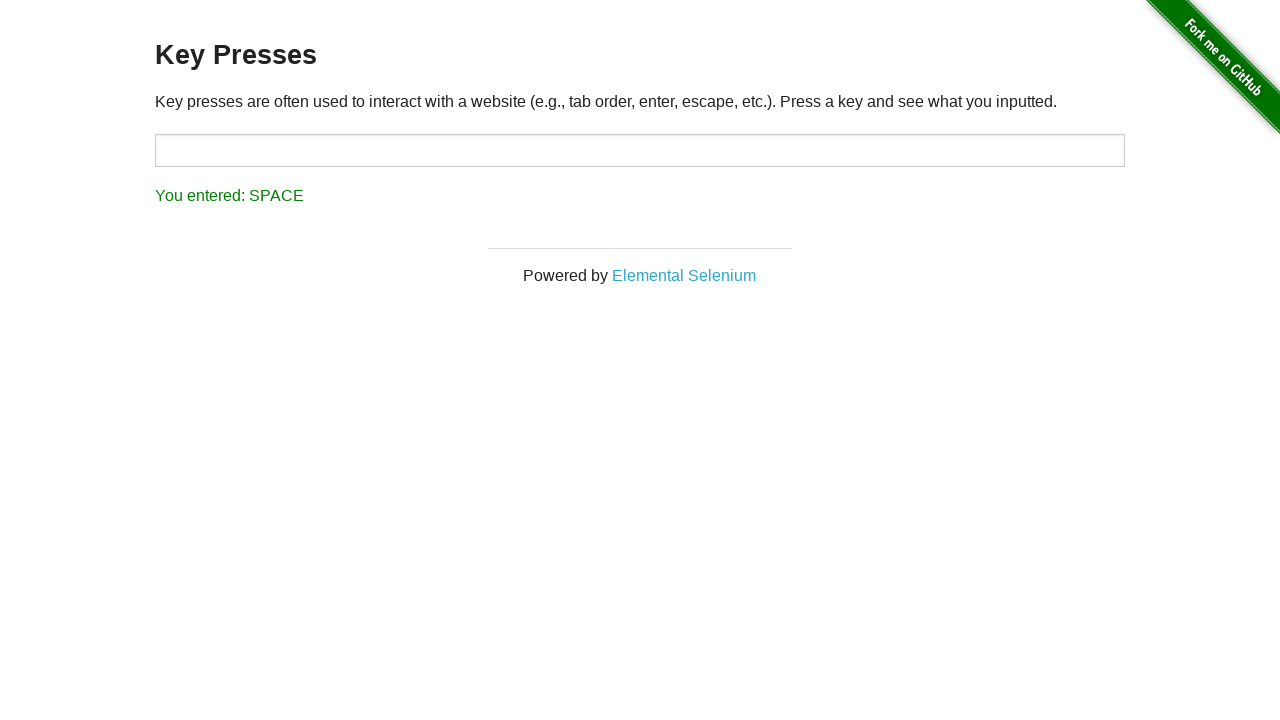

Verified result element is displayed showing last key pressed
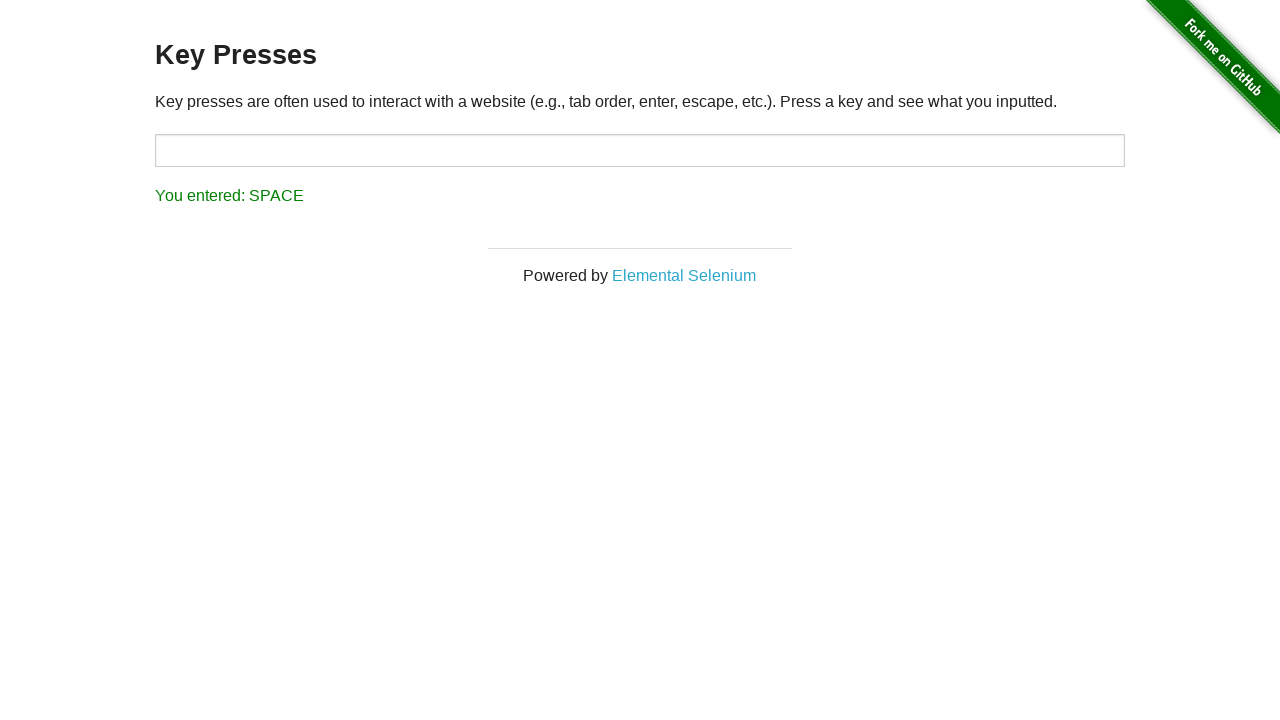

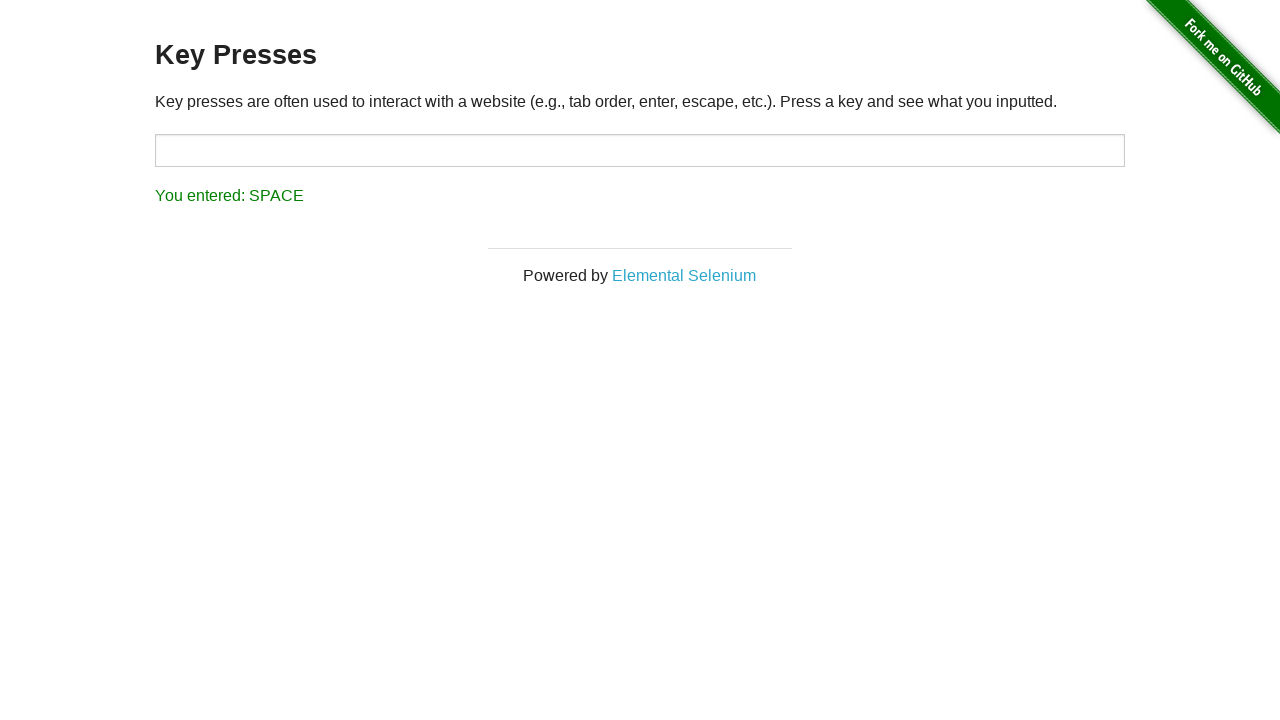